Navigates to the Automation Krishna website, clicks on the demo table link, and waits for the table to load with user data rows.

Starting URL: http://automationbykrishna.com/

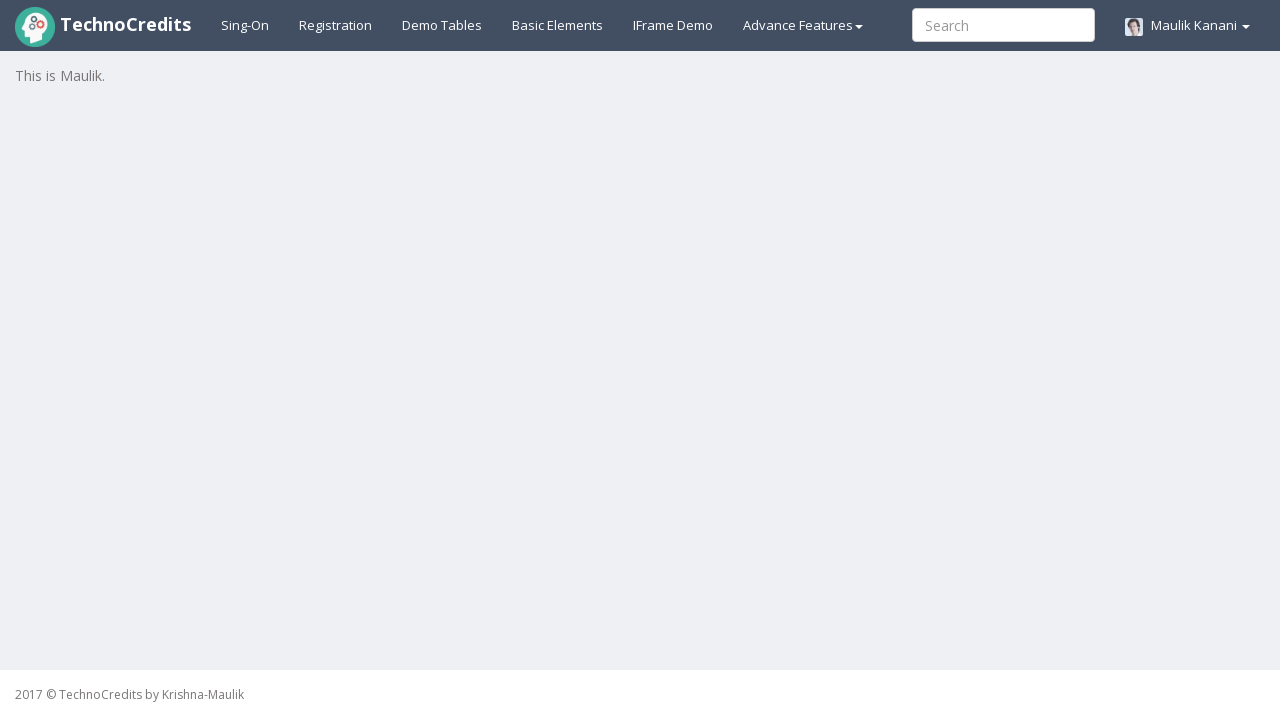

Navigated to Automation Krishna website
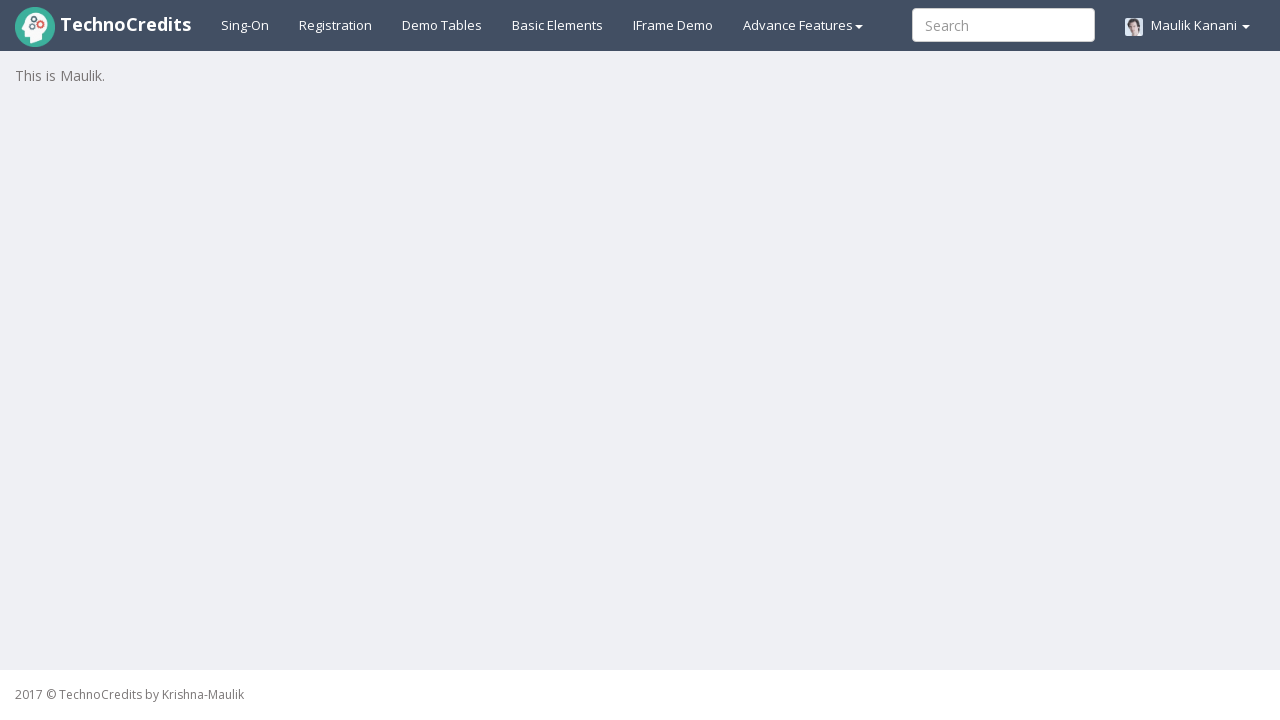

Clicked on demo table link at (442, 25) on #demotable
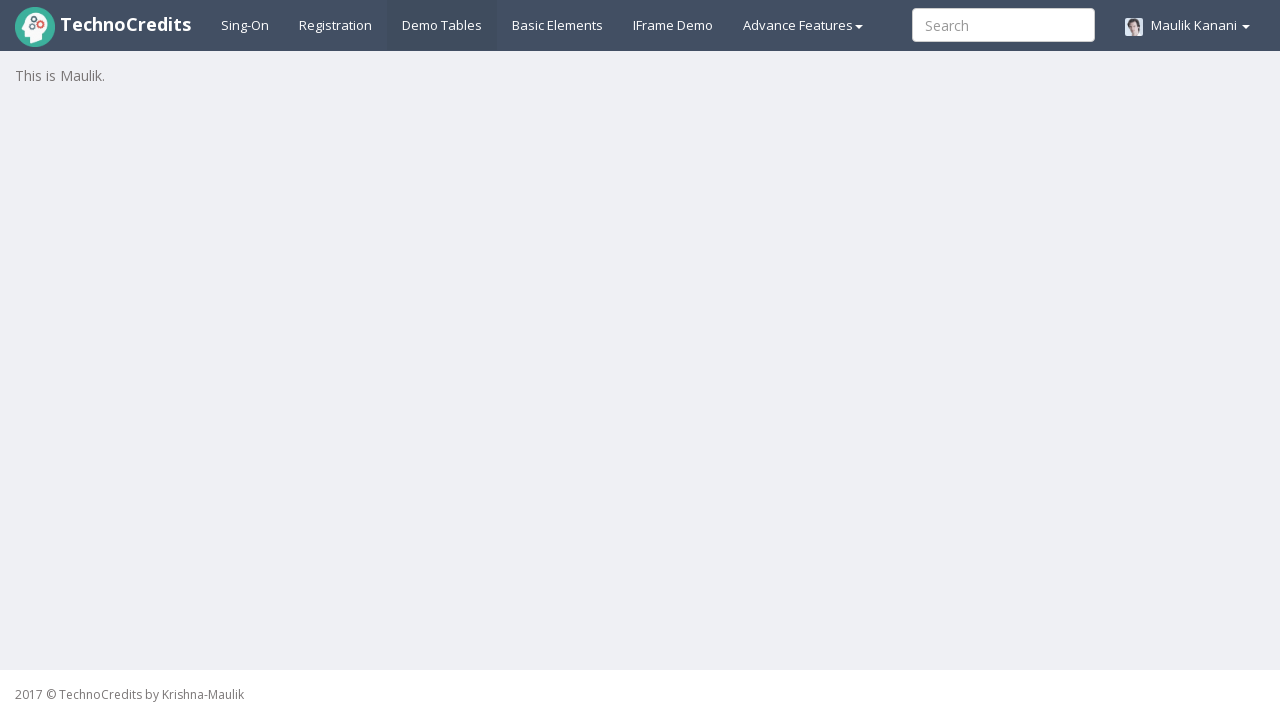

Waited for table rows to load
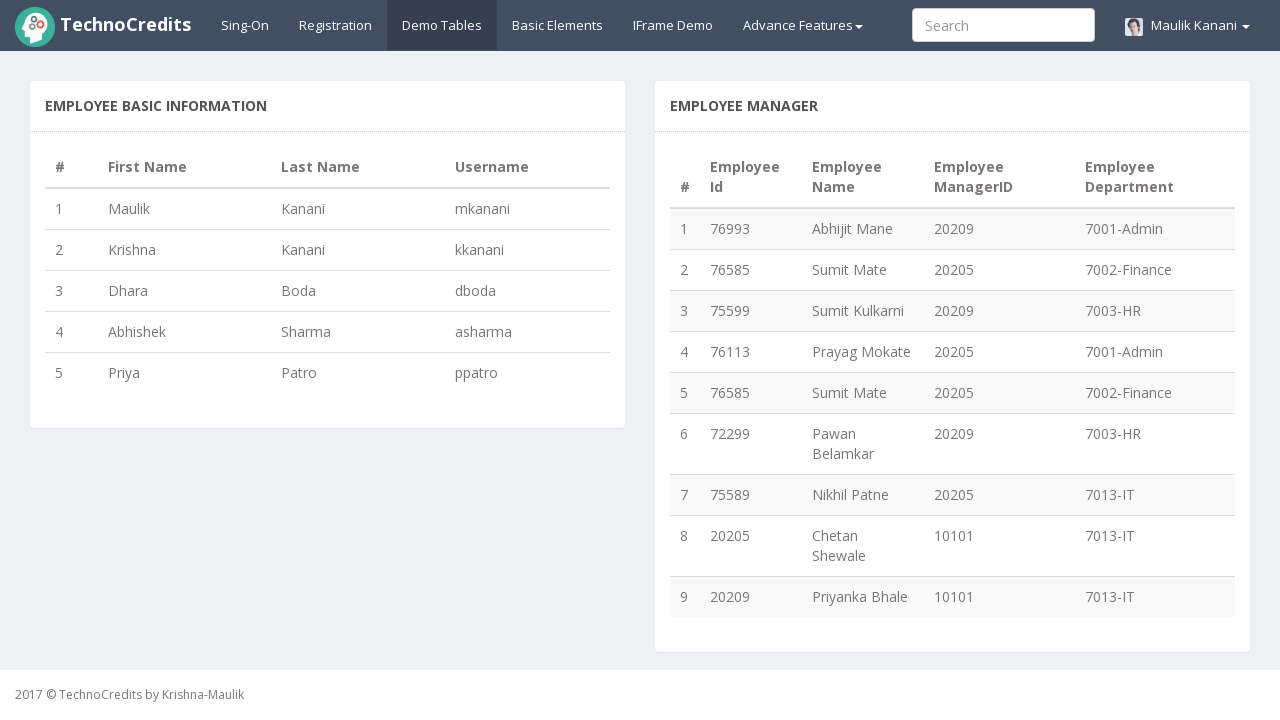

Verified first table row is present and ready
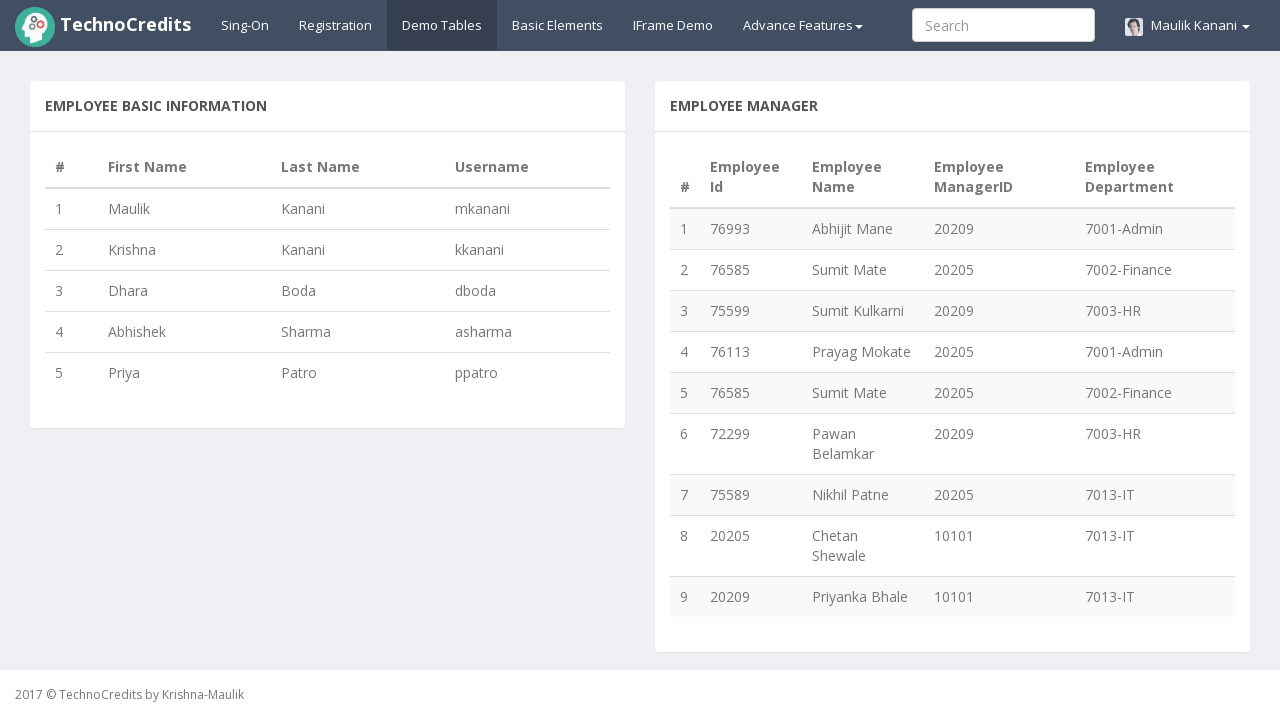

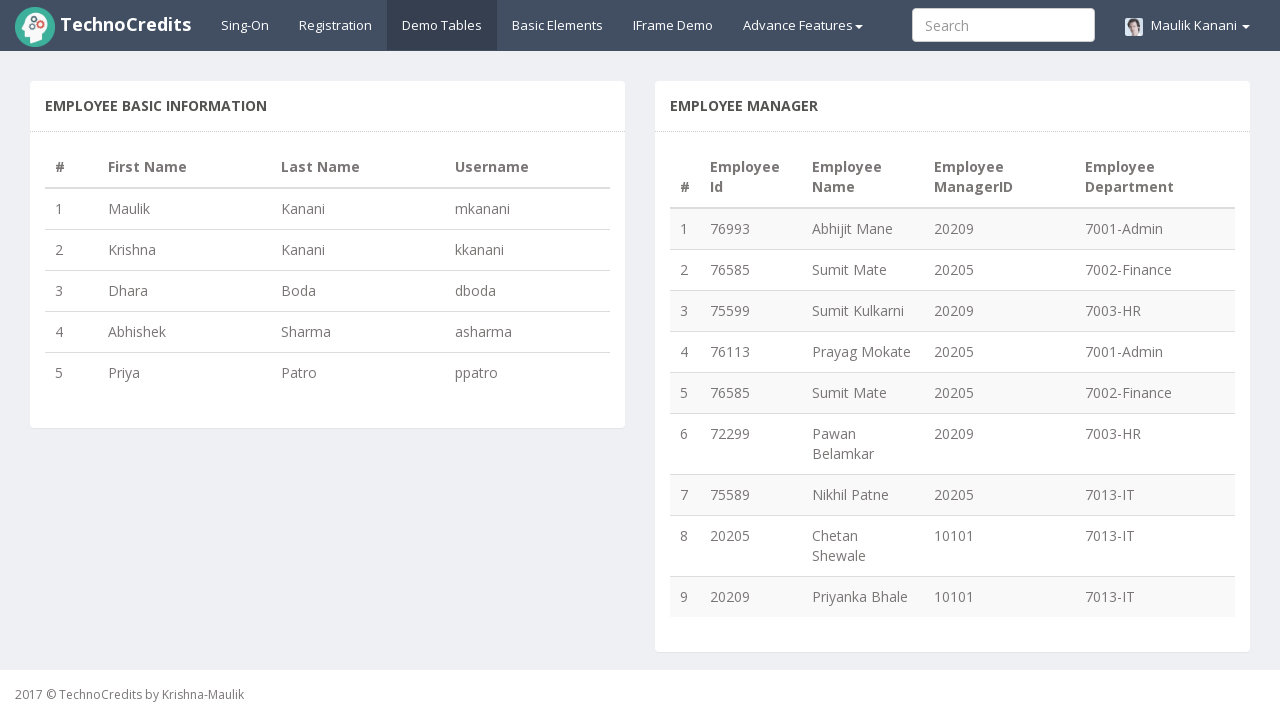